Tests jQuery UI slider functionality by dragging the slider handle from its current position to the right by approximately 400 pixels.

Starting URL: https://jqueryui.com/resources/demos/slider/default.html

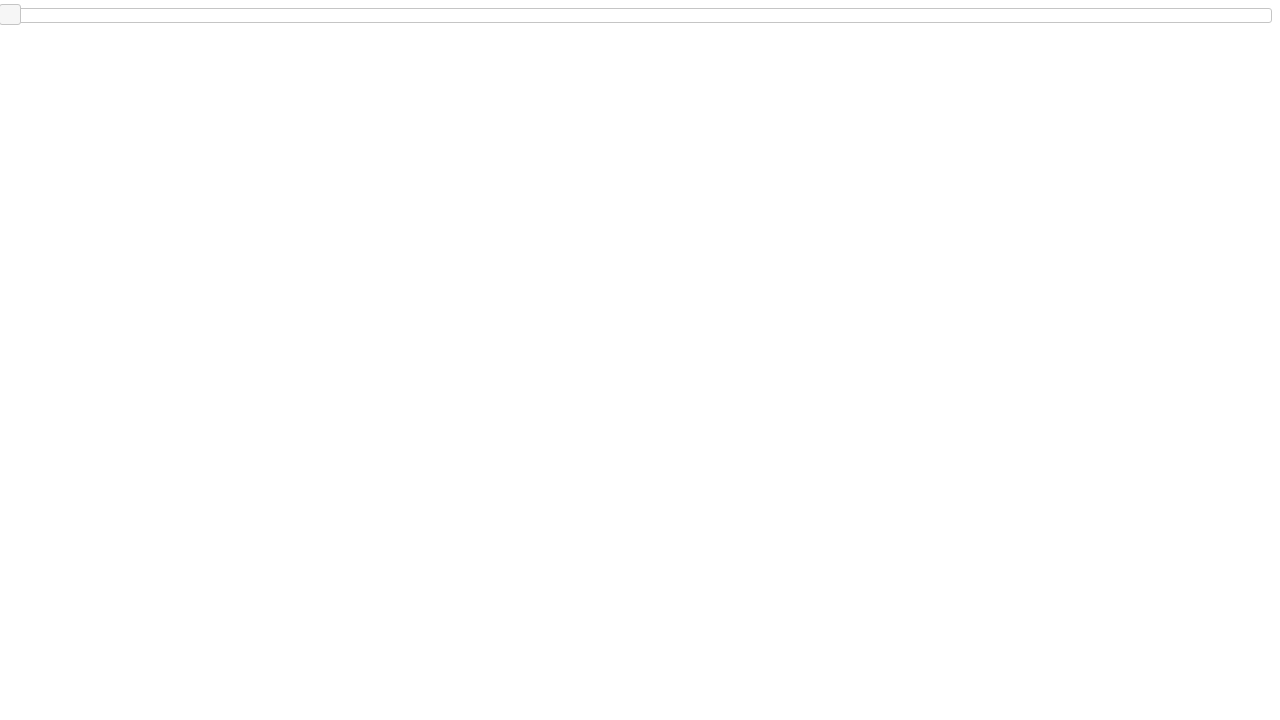

Located the slider handle element
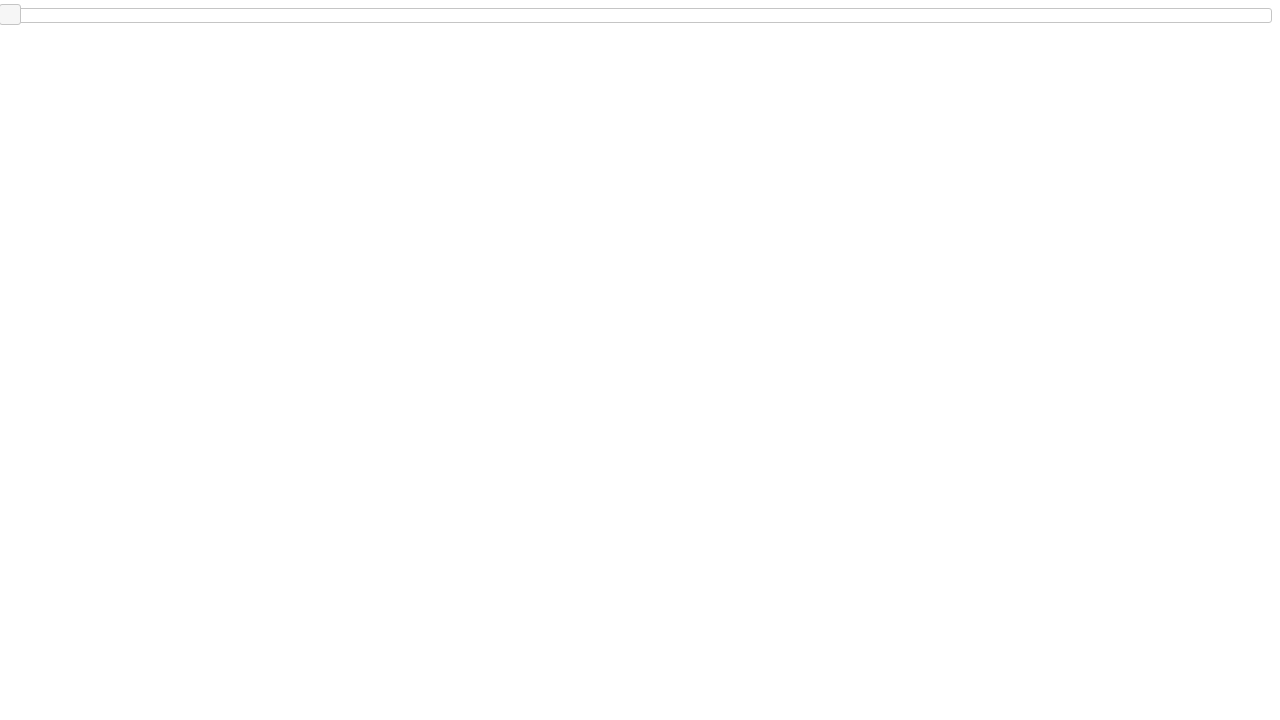

Slider handle is now visible
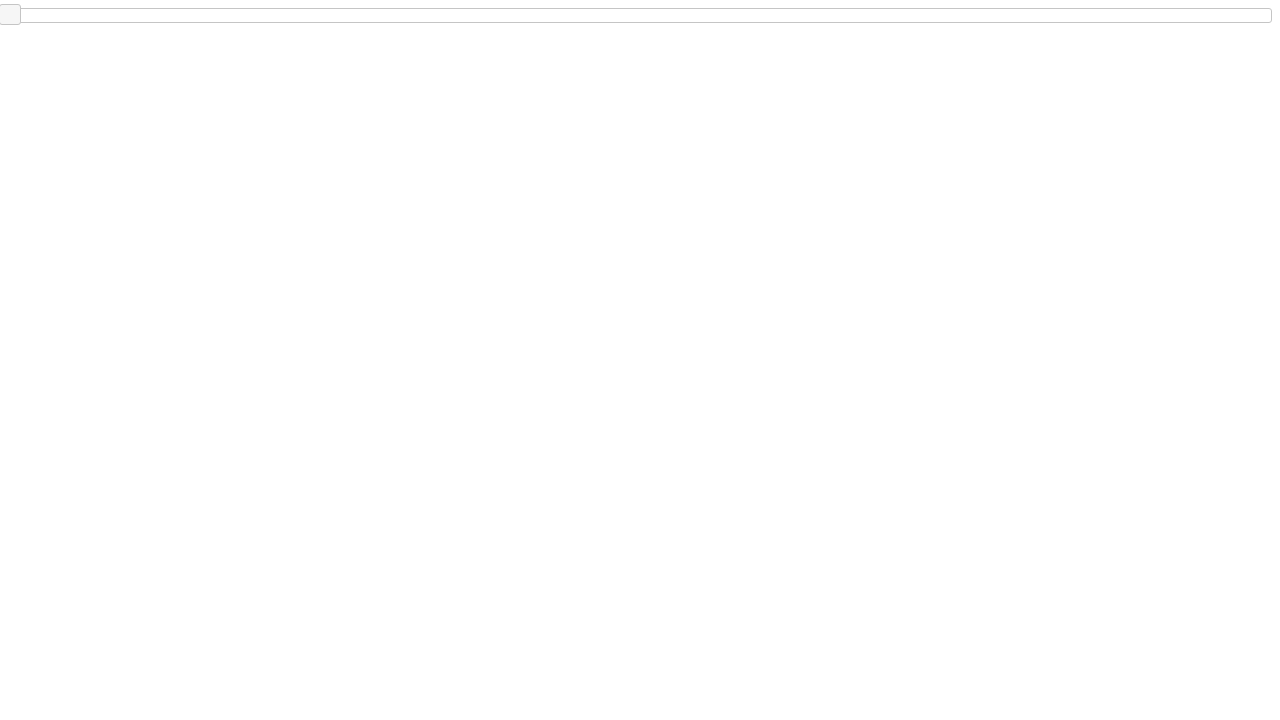

Retrieved bounding box of slider handle
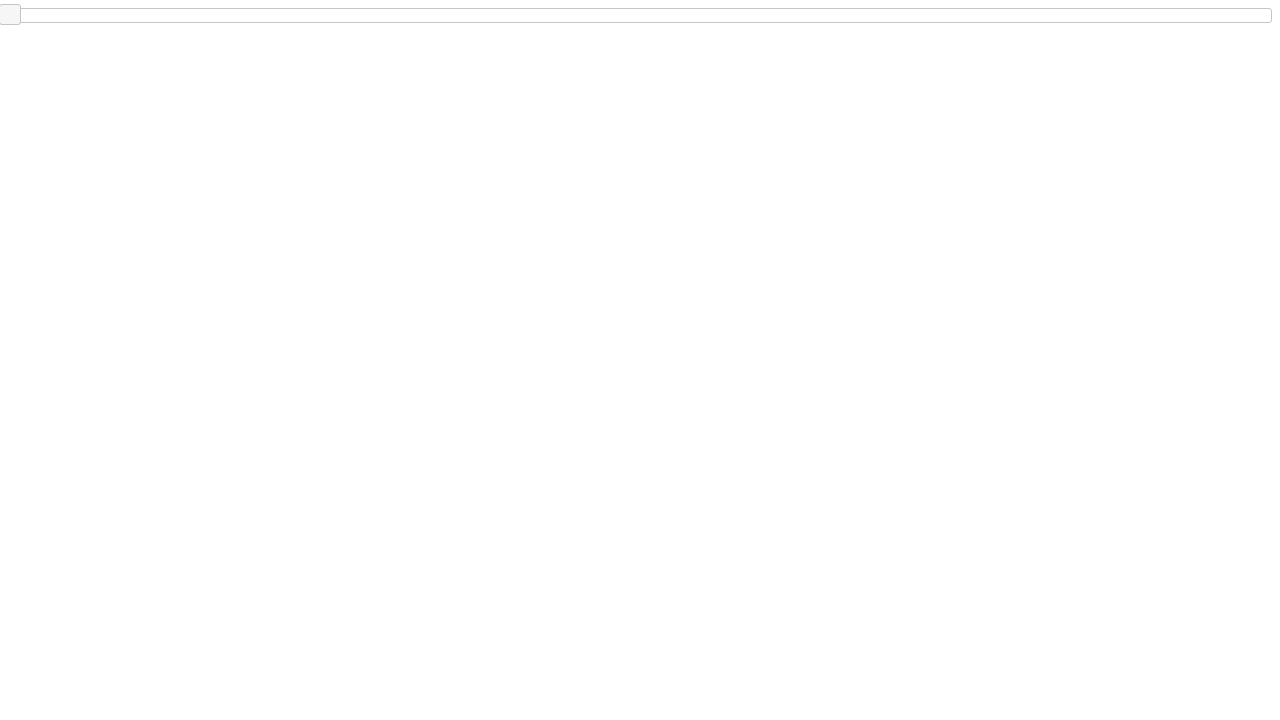

Moved mouse to center of slider handle at (10, 15)
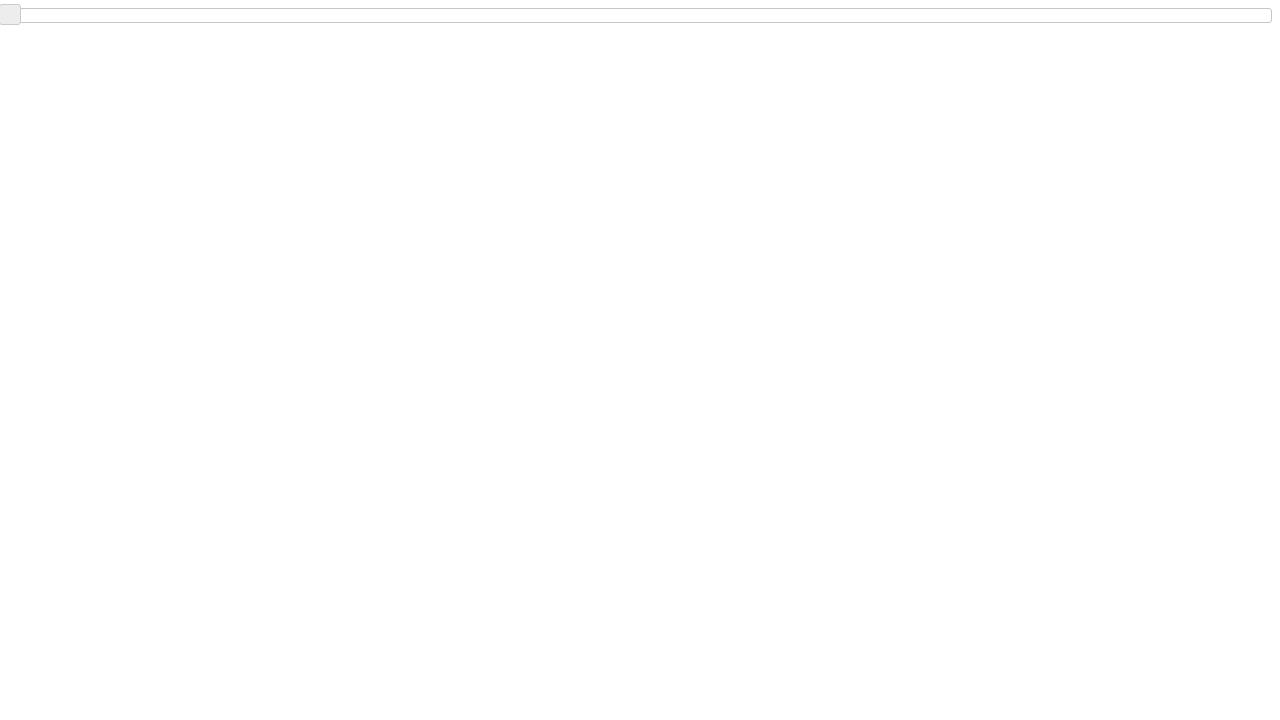

Pressed mouse button down on slider handle at (10, 15)
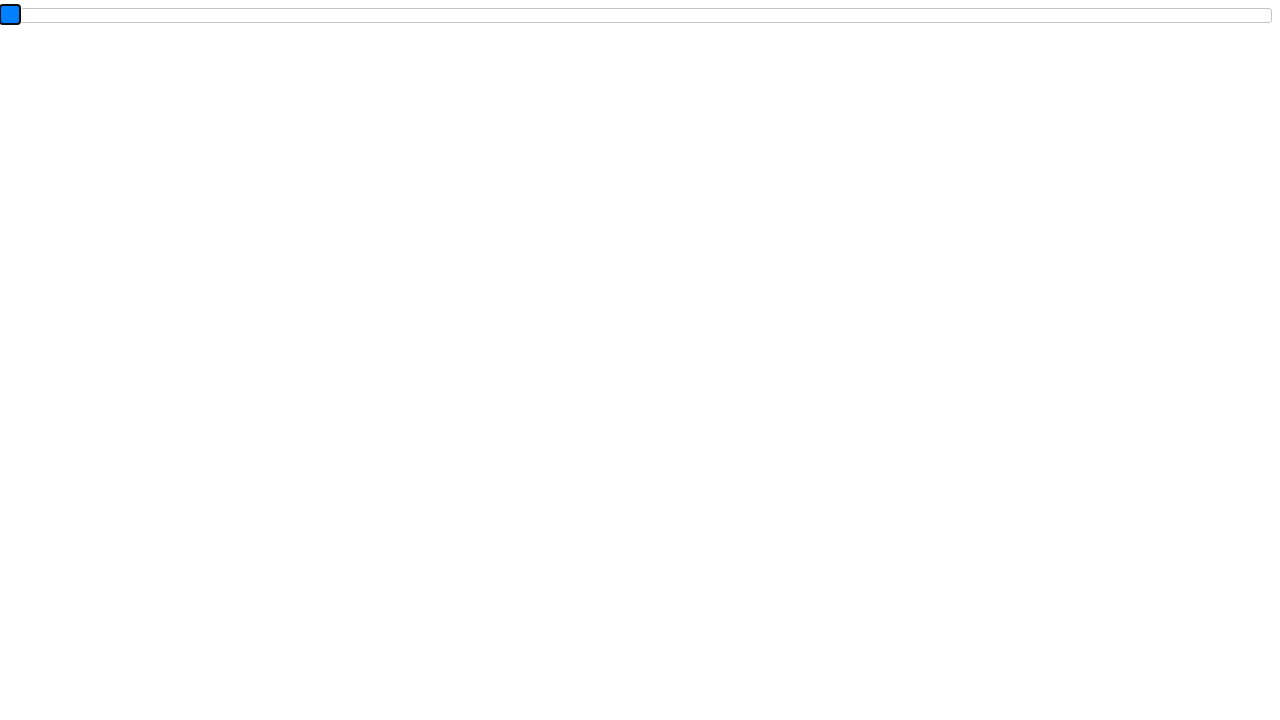

Dragged slider handle to the right by approximately 400 pixels at (399, 15)
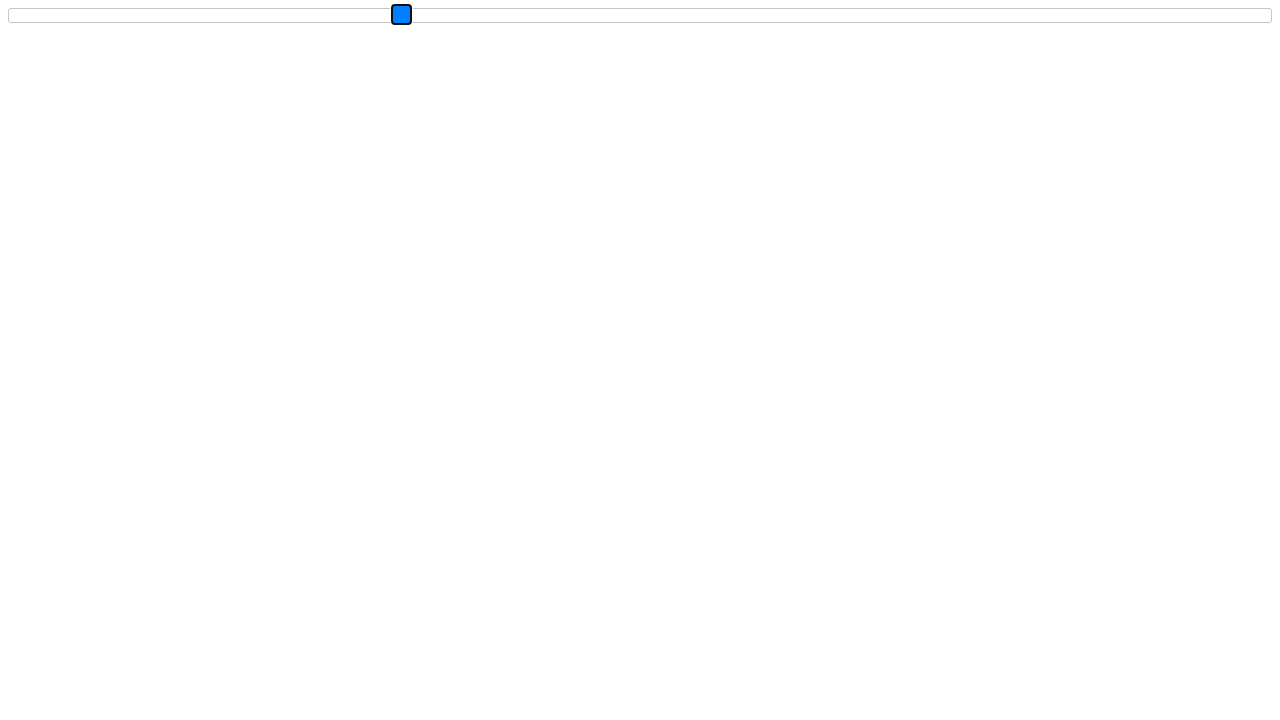

Released mouse button to complete slider drag at (399, 15)
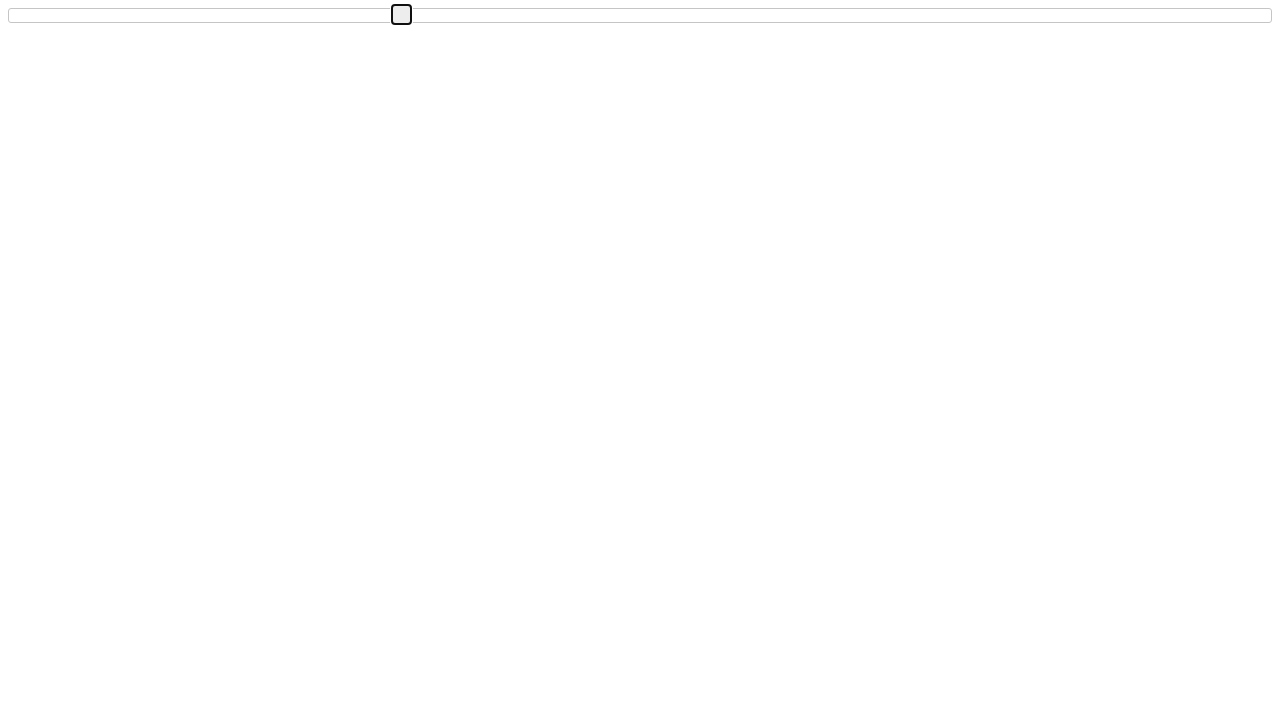

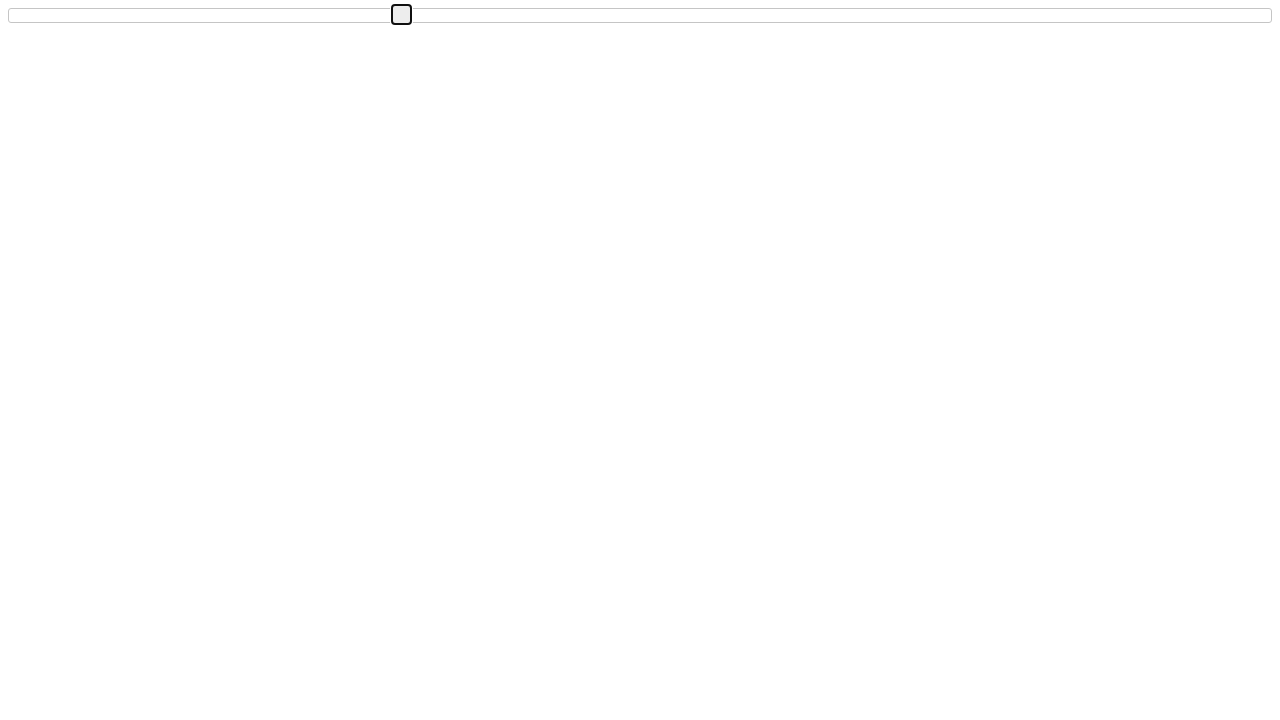